Tests switching to a different branch in the JUnit4 GitHub repository by clicking the branch dropdown and selecting the 'fixtures' branch

Starting URL: https://github.com/junit-team/junit4

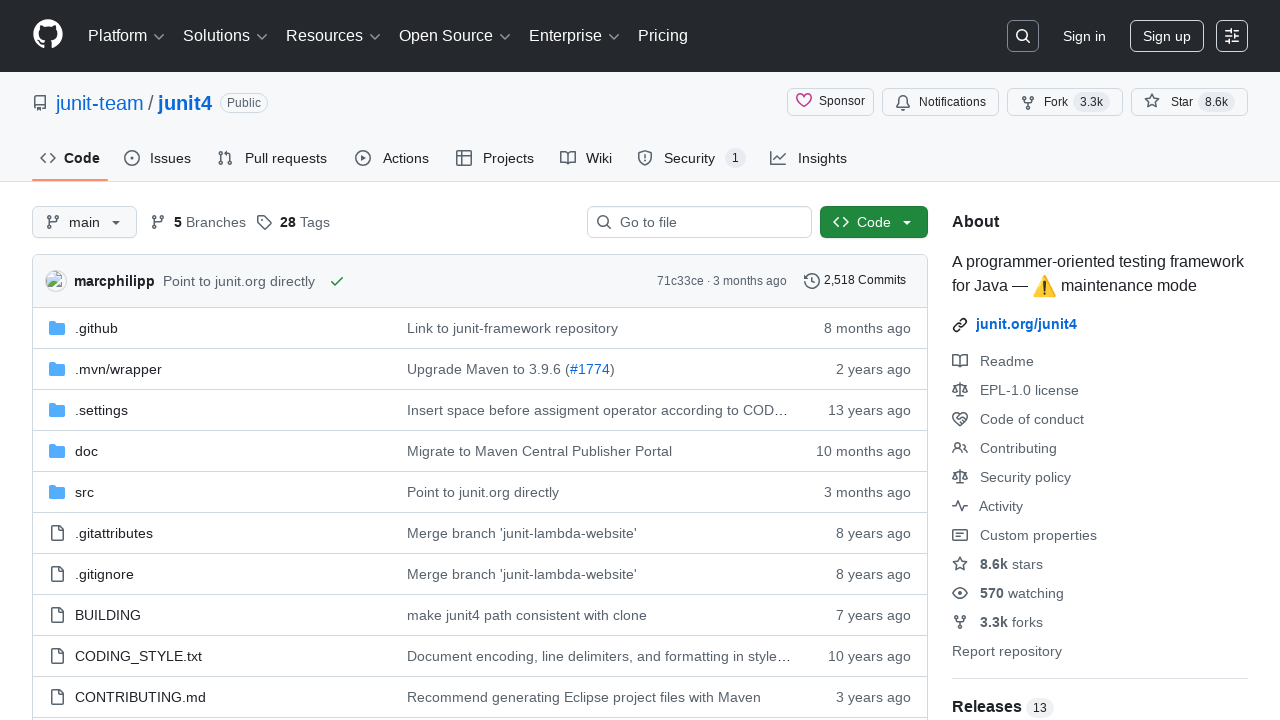

Clicked branch dropdown button using hotkey 'w' at (84, 222) on [data-hotkey='w']
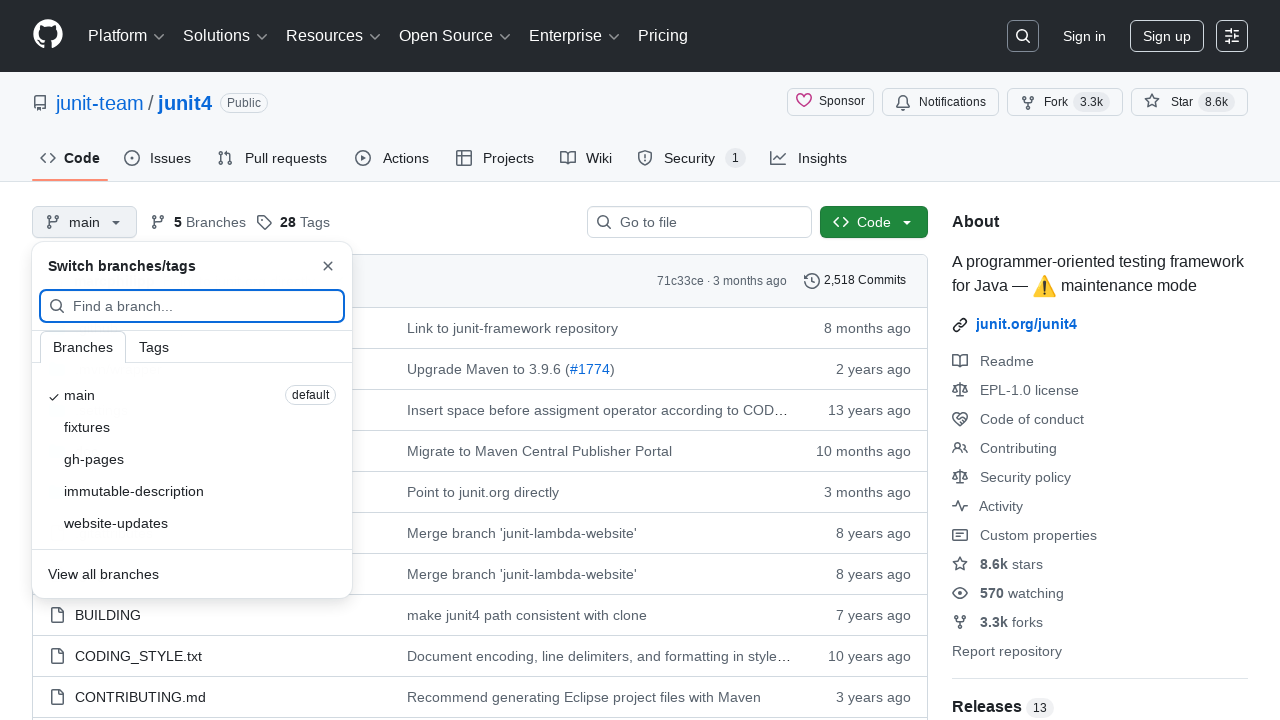

Clicked on 'fixtures' branch option from dropdown at (87, 427) on text=fixtures
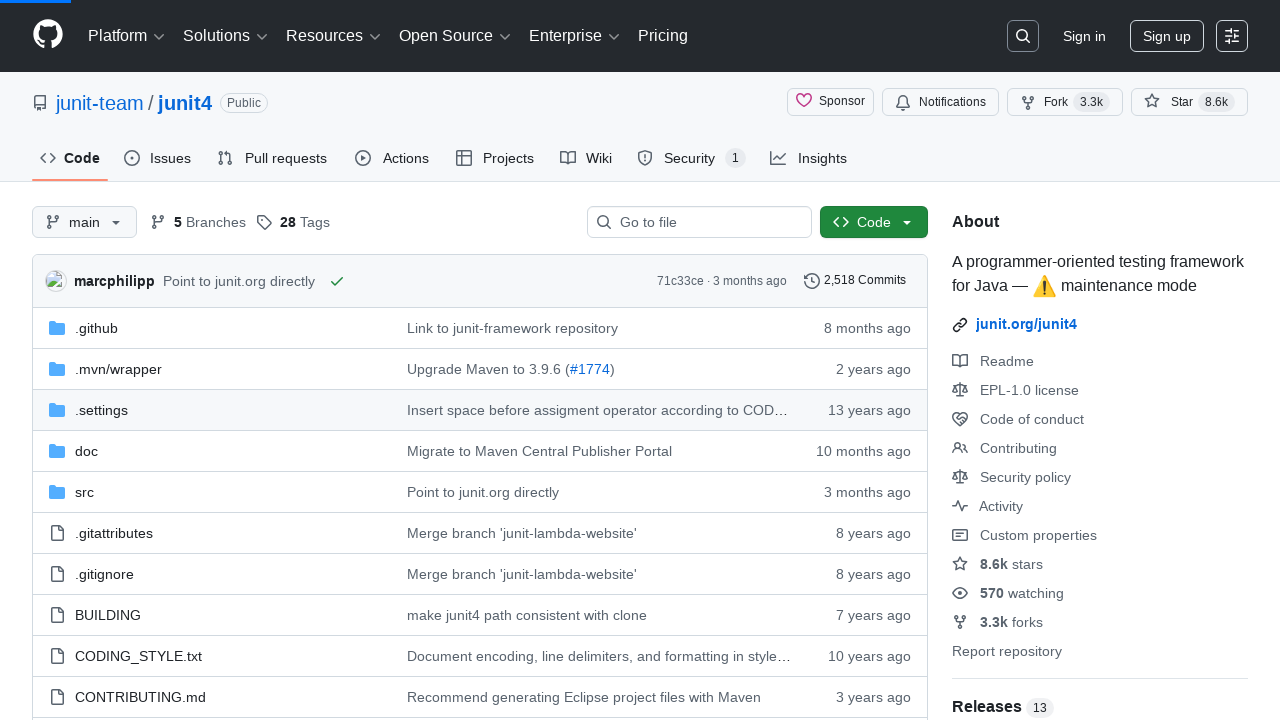

Verified that 'fixtures' branch is now selected and displayed
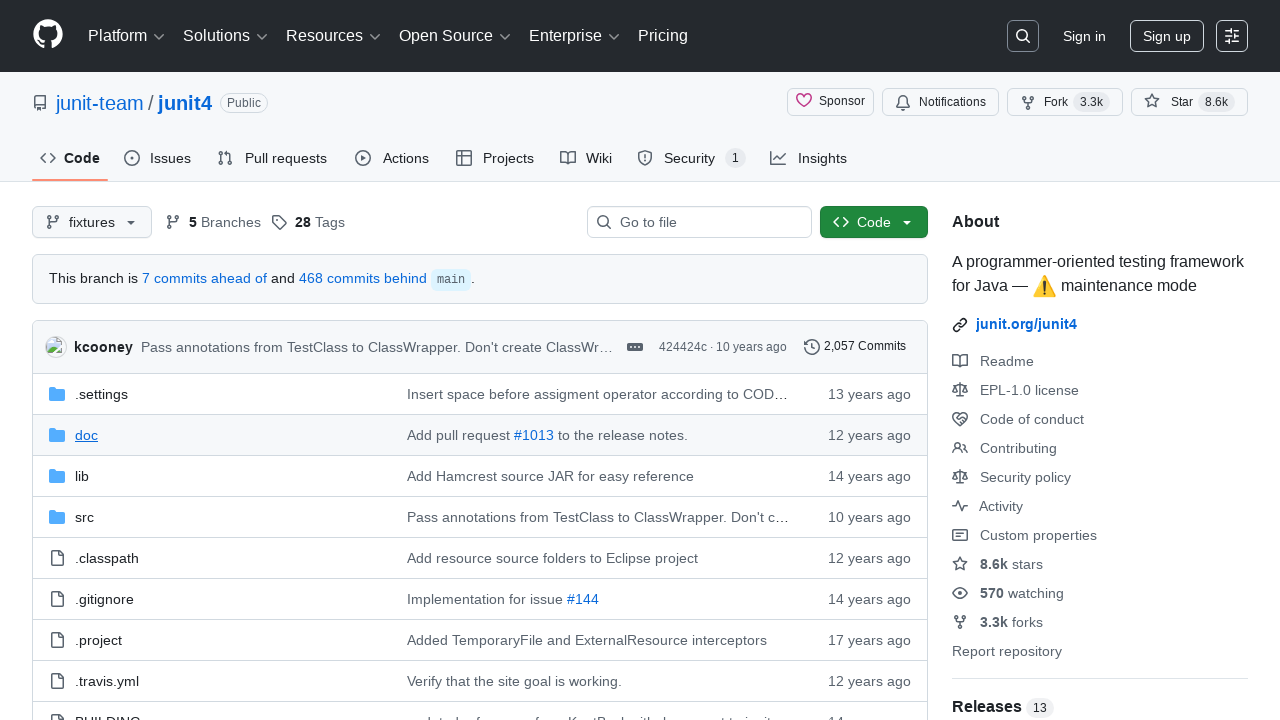

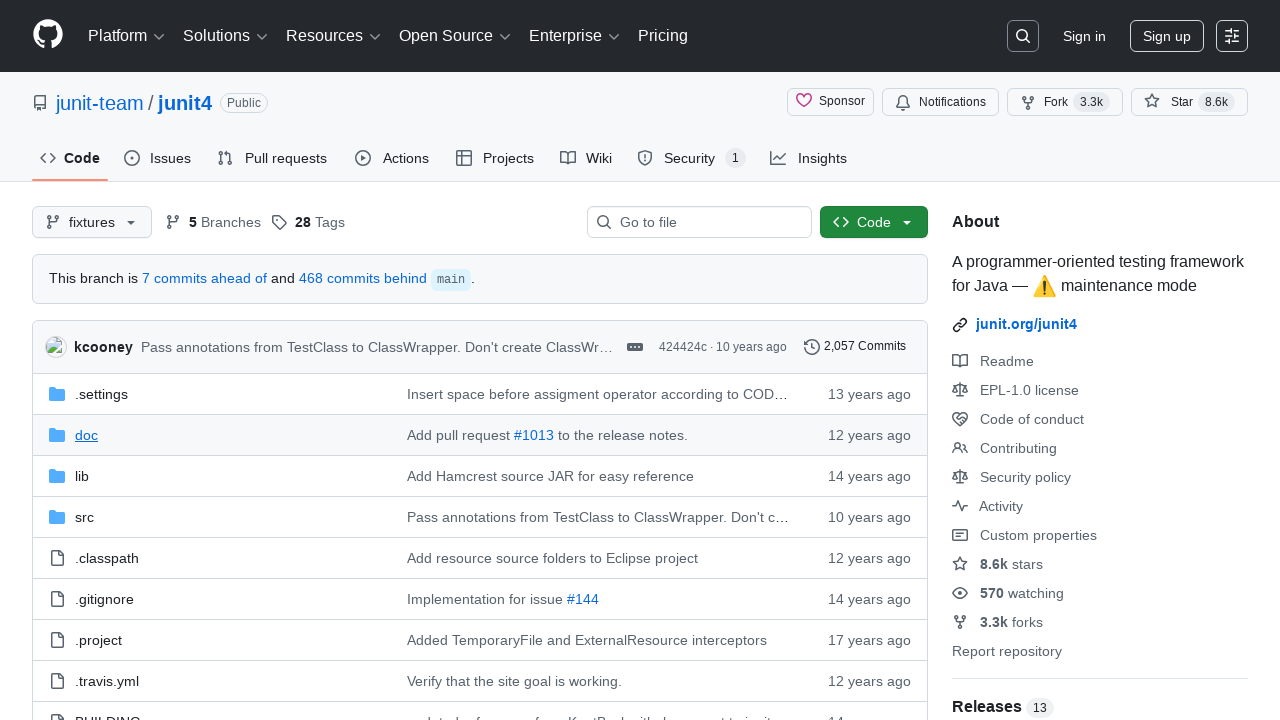